Tests dynamic controls on a page by interacting with a checkbox, remove button, enable button, and text input field

Starting URL: https://the-internet.herokuapp.com/dynamic_controls

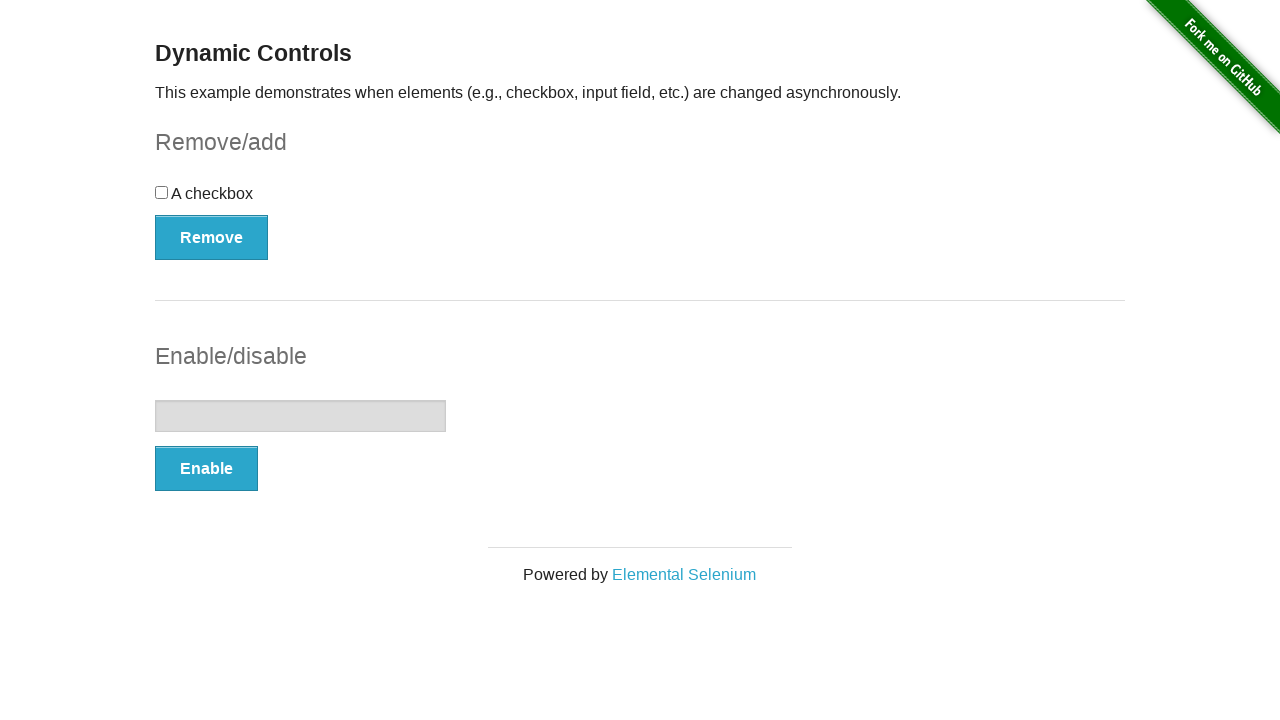

Clicked the checkbox control at (162, 192) on input[type='checkbox']
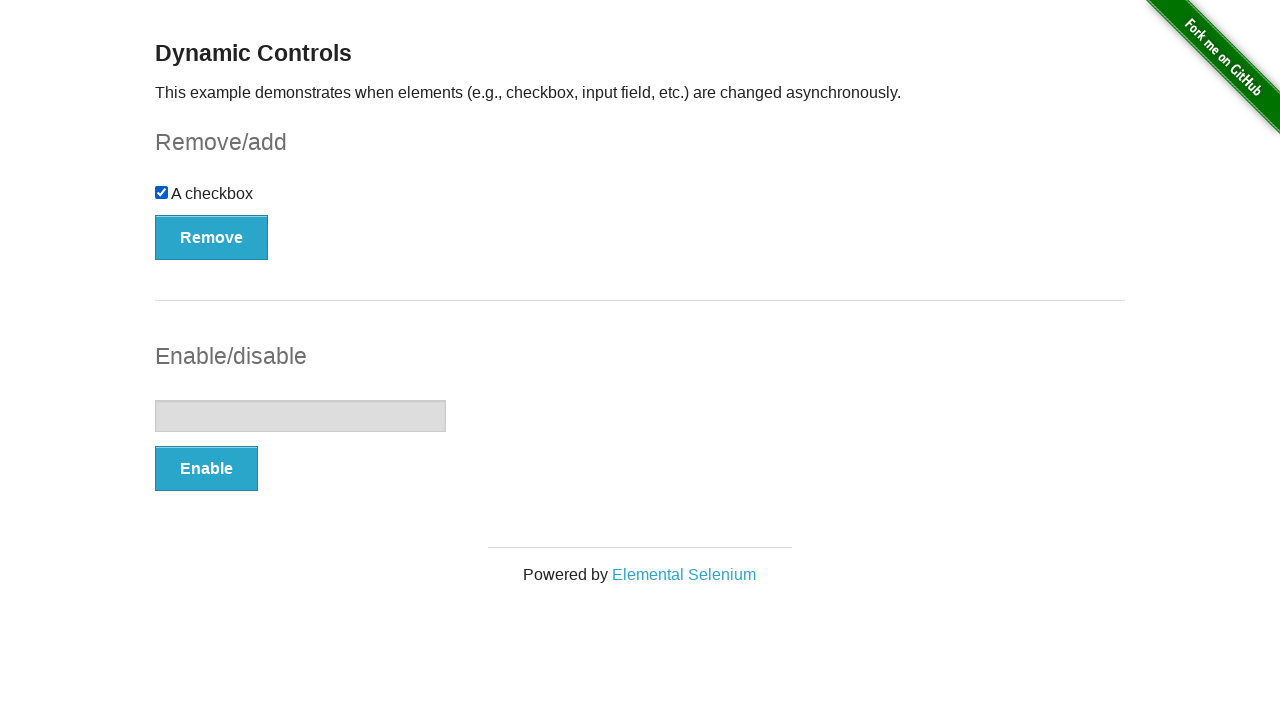

Clicked the Remove button at (212, 237) on button:text('Remove')
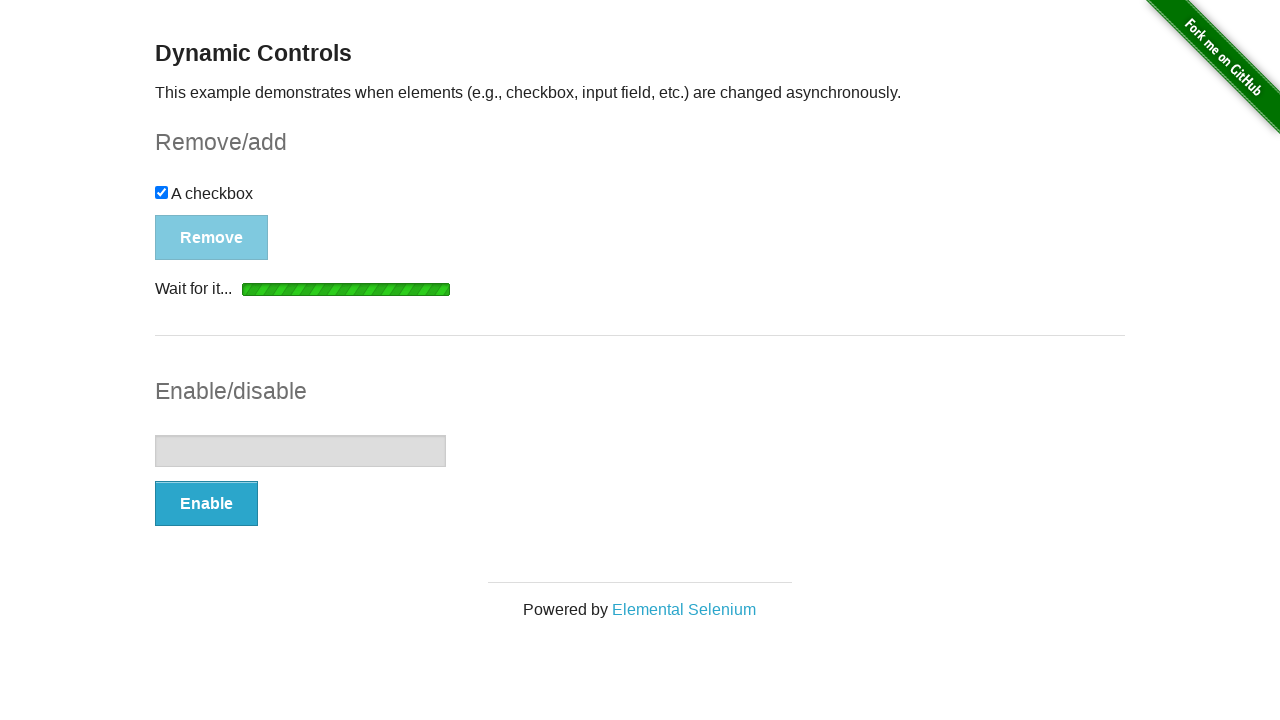

Waited for message element to appear
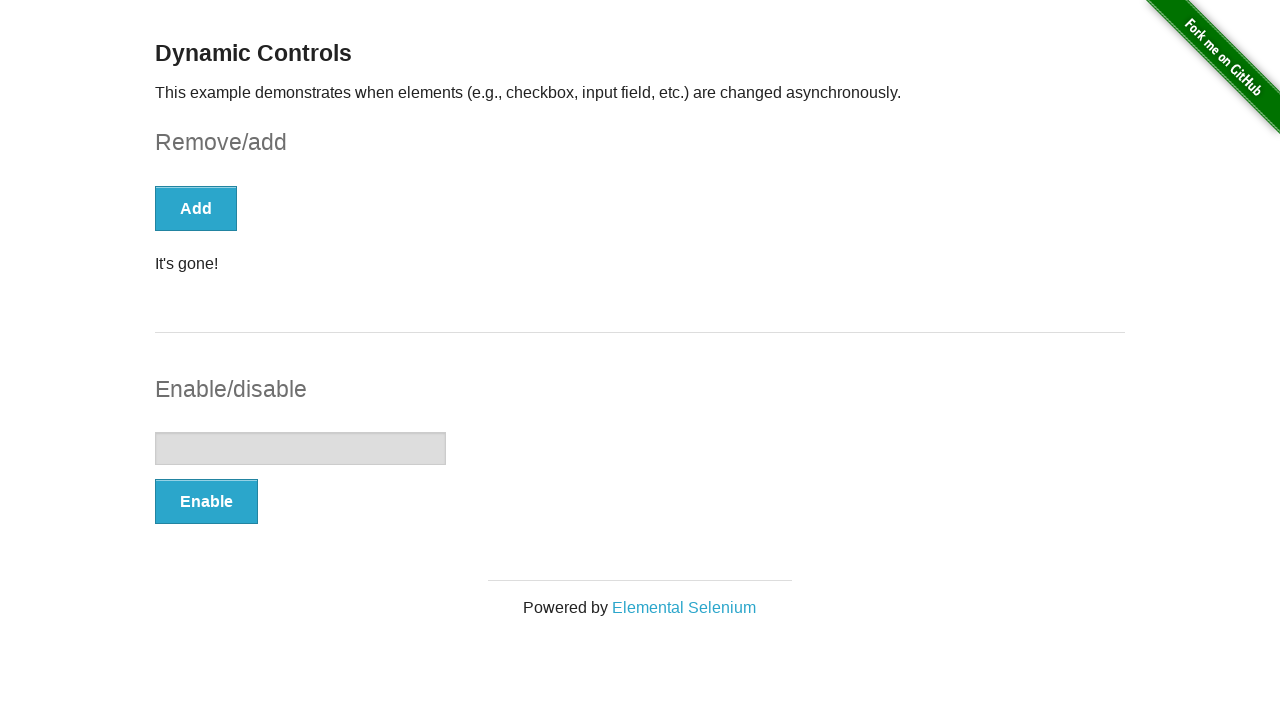

Clicked the Enable button at (206, 501) on button:text('Enable')
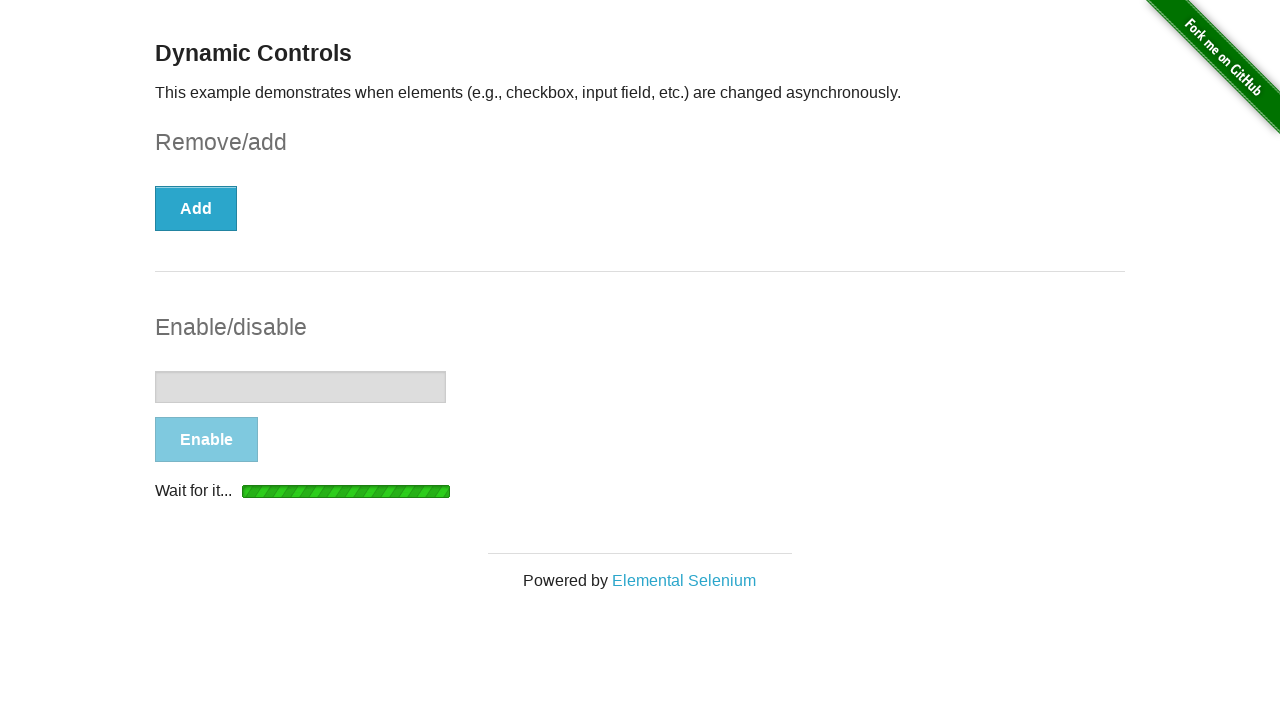

Waited for text input field to be enabled
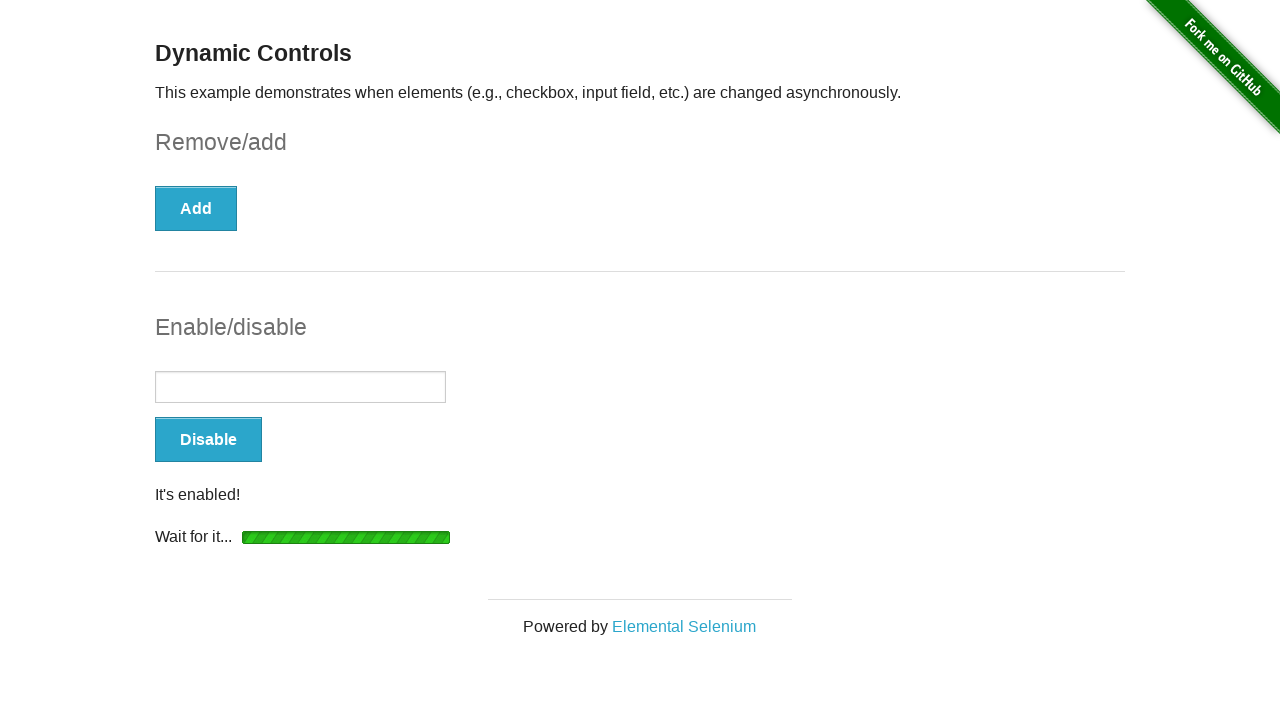

Filled text input field with 'ITS yoooo boiiiiii' on input[type='text']
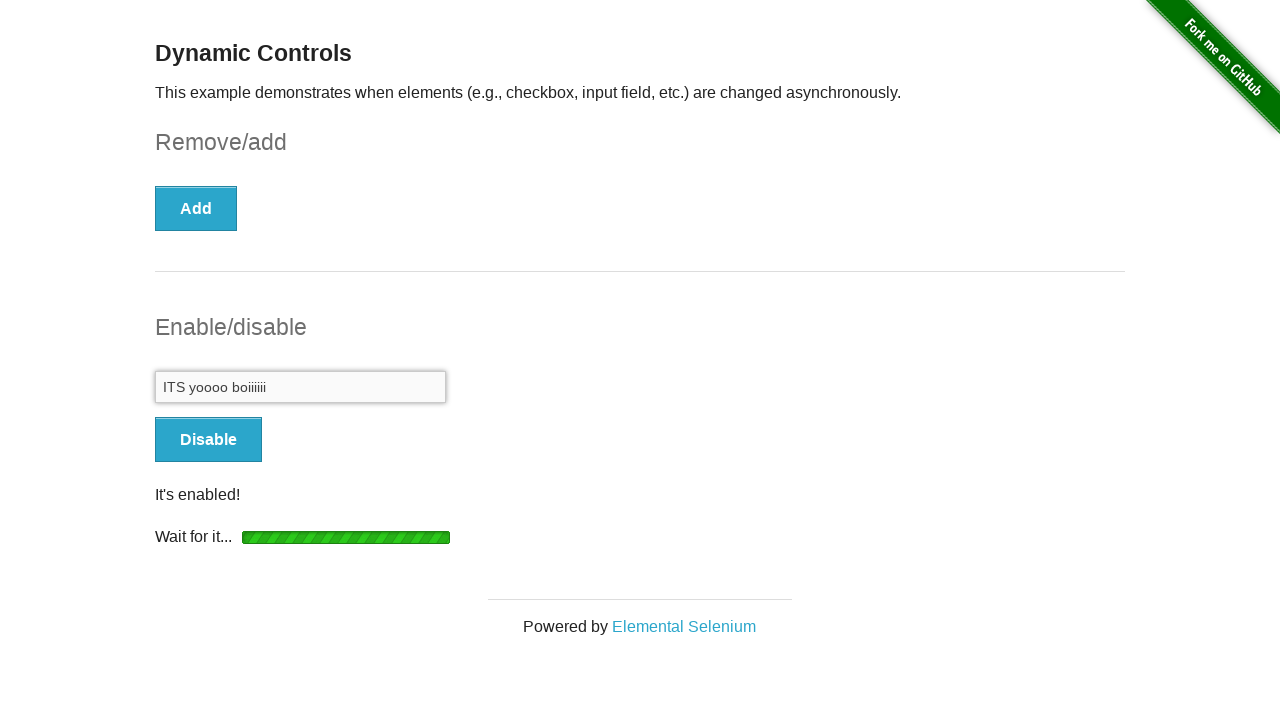

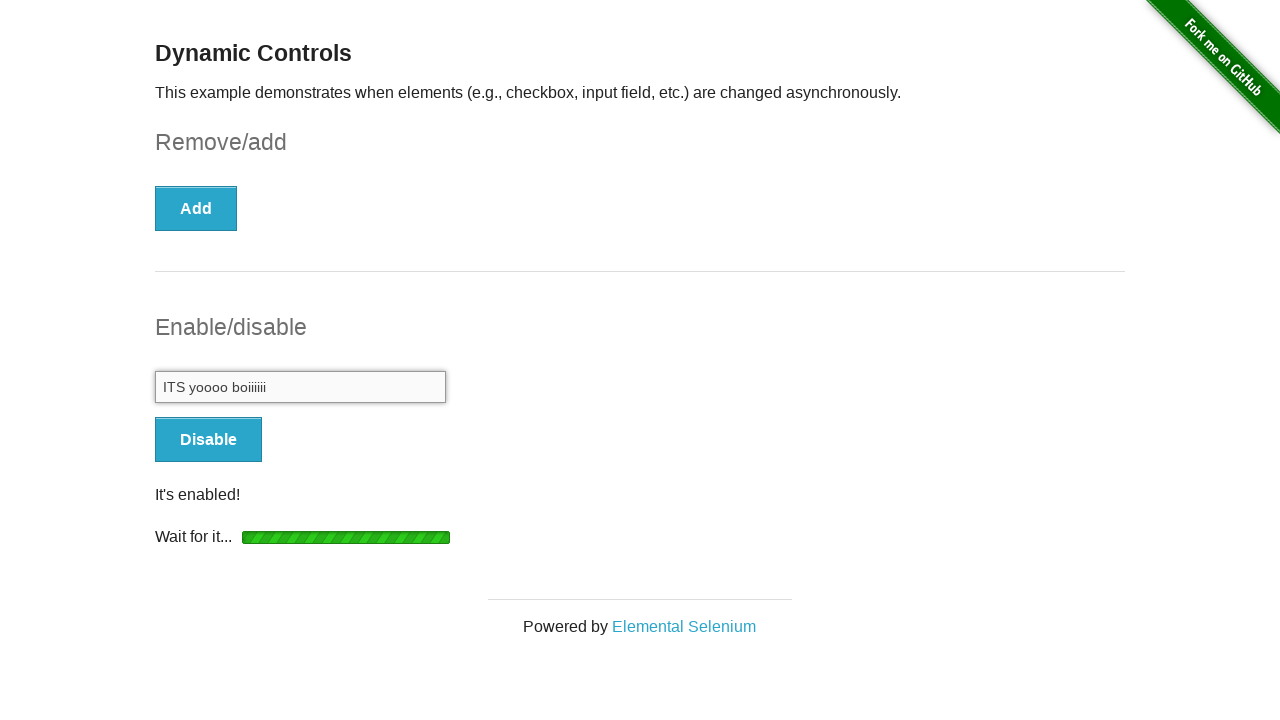